Tests dismissing a JavaScript confirm alert and verifying the result text

Starting URL: https://automationfc.github.io/basic-form/index.html

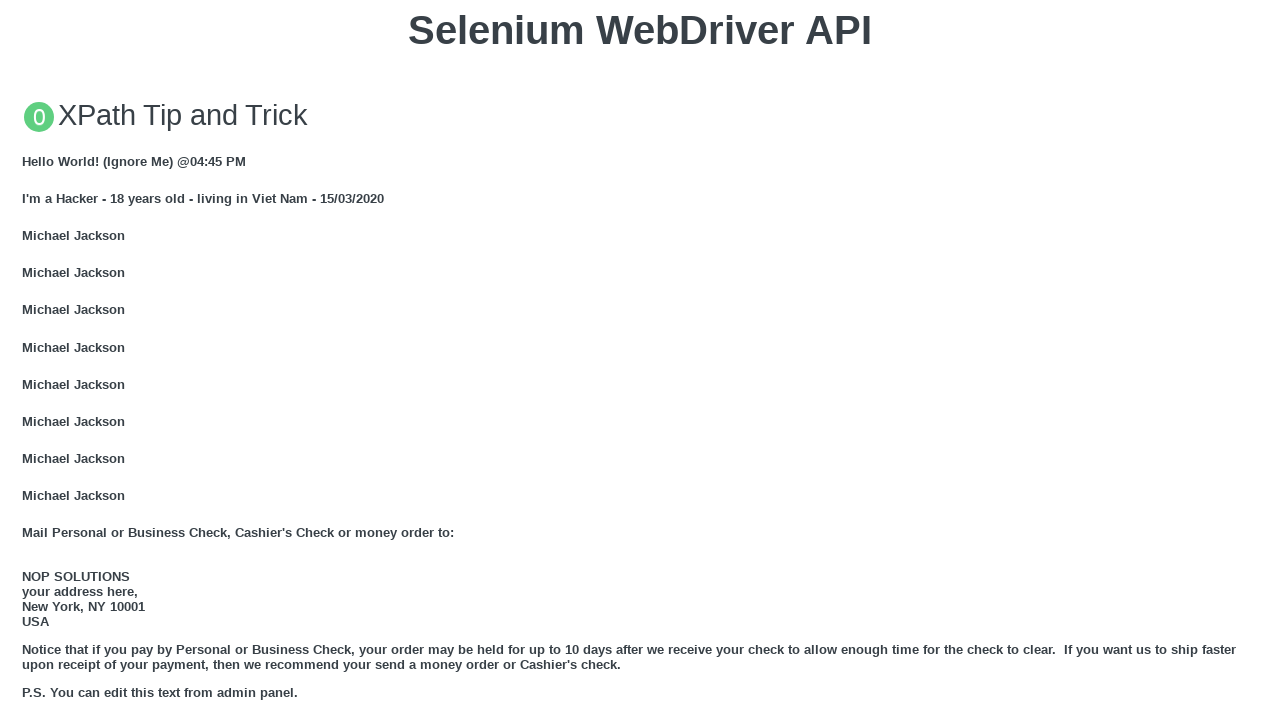

Clicked button to trigger JavaScript confirm alert at (640, 360) on xpath=//button[text()='Click for JS Confirm']
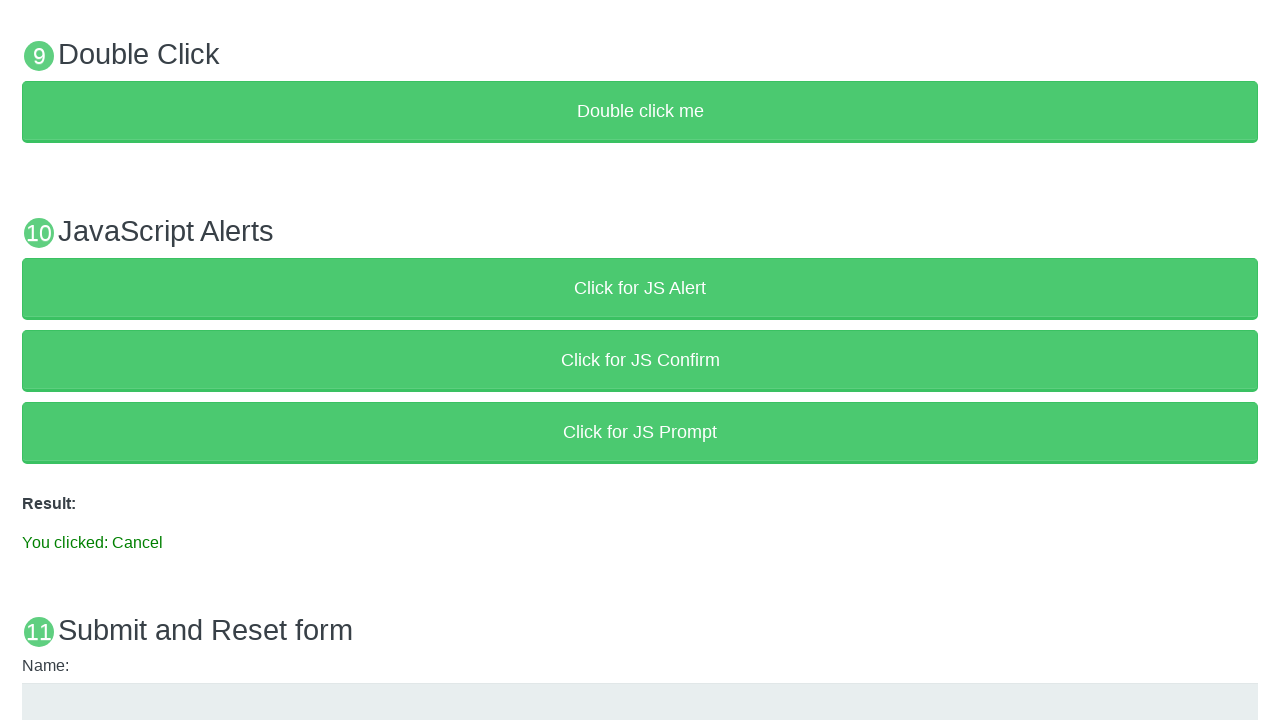

Set up dialog handler to dismiss the confirm alert
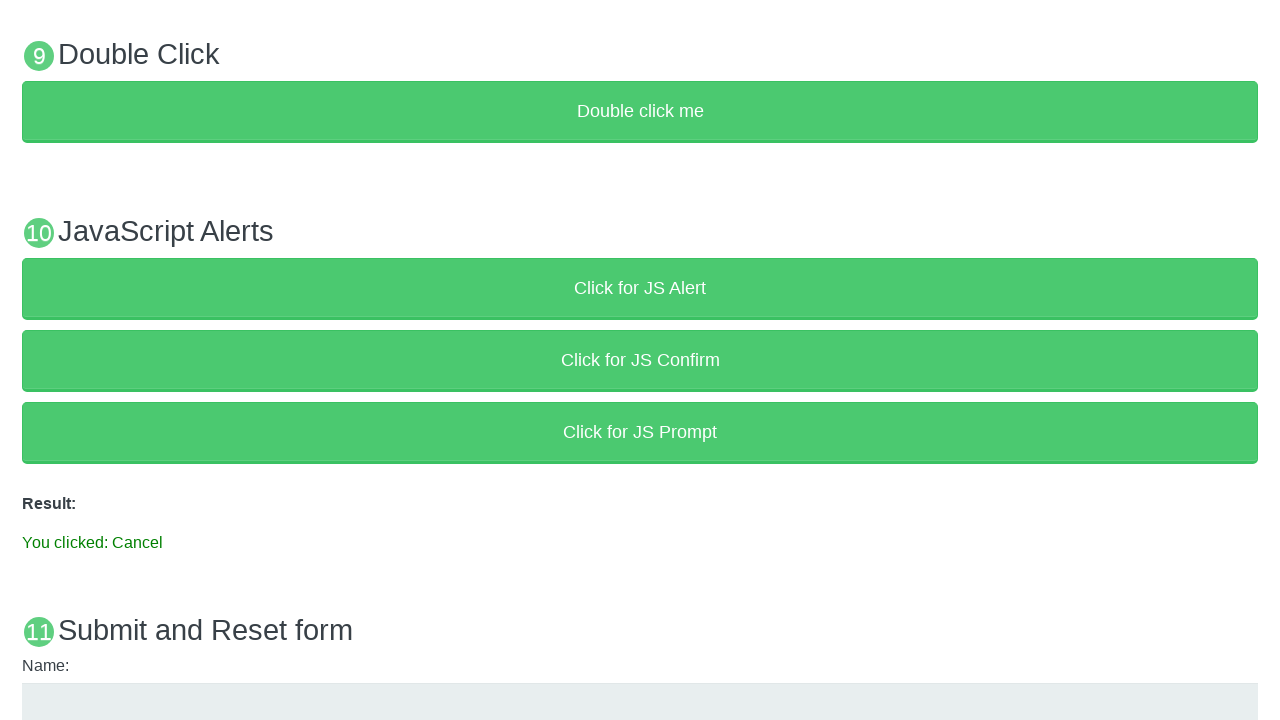

Verified result text shows 'You clicked: Cancel'
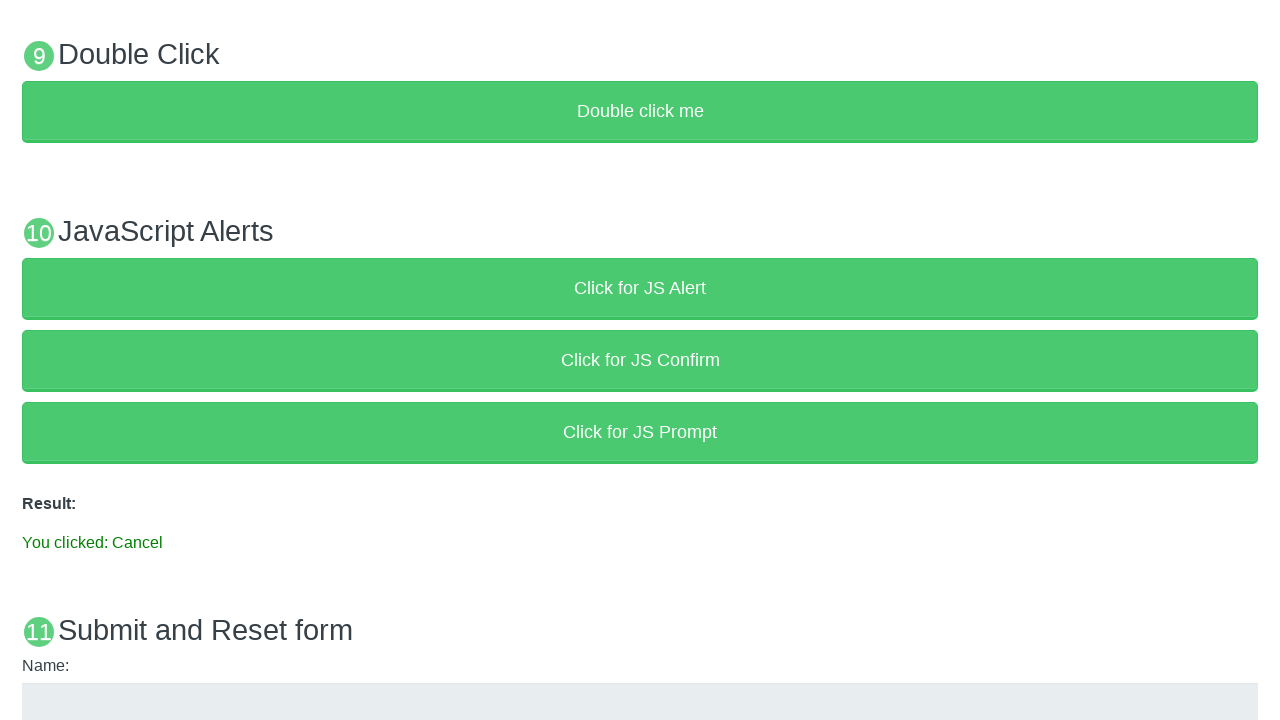

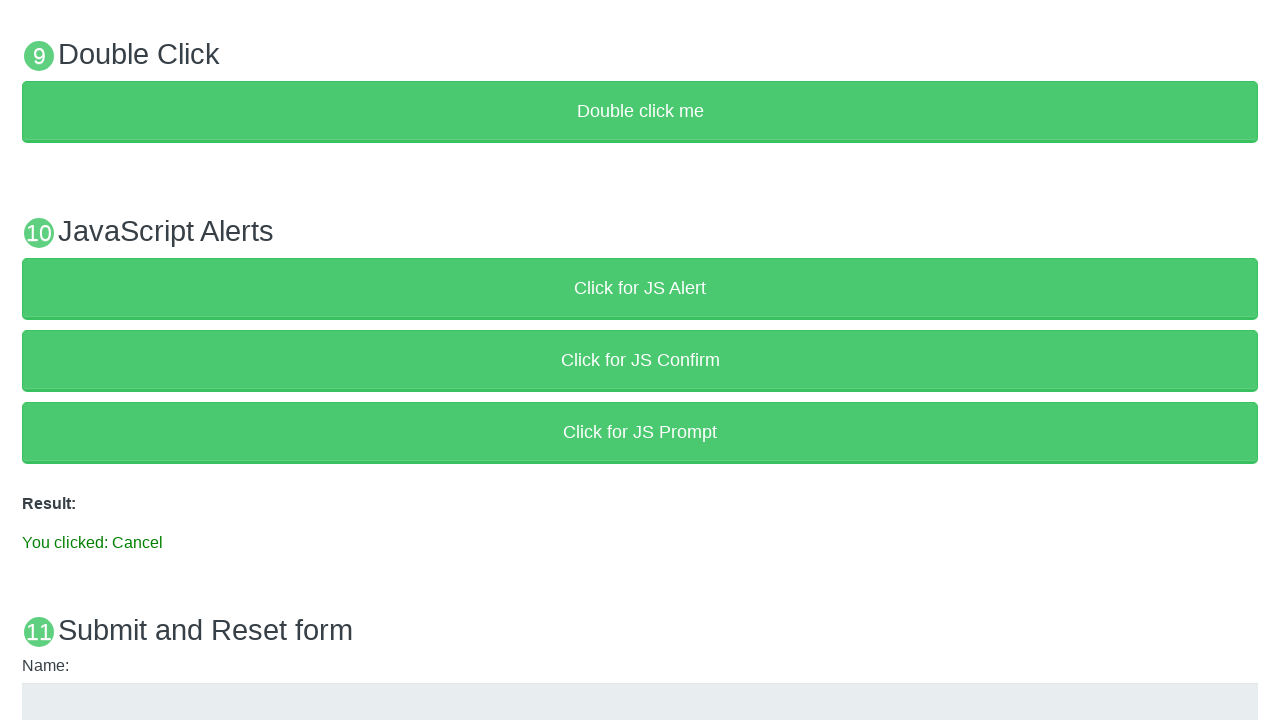